Tests marking all todo items as completed using the toggle-all checkbox

Starting URL: https://demo.playwright.dev/todomvc

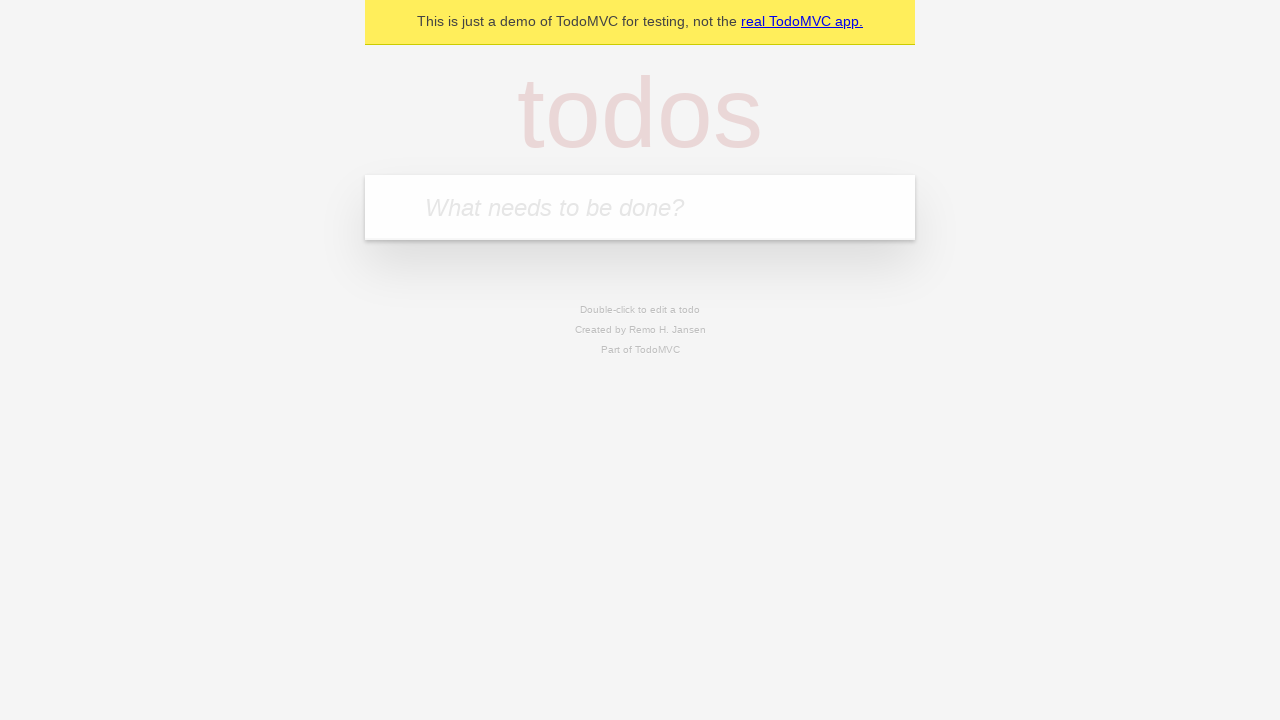

Navigated to TodoMVC demo
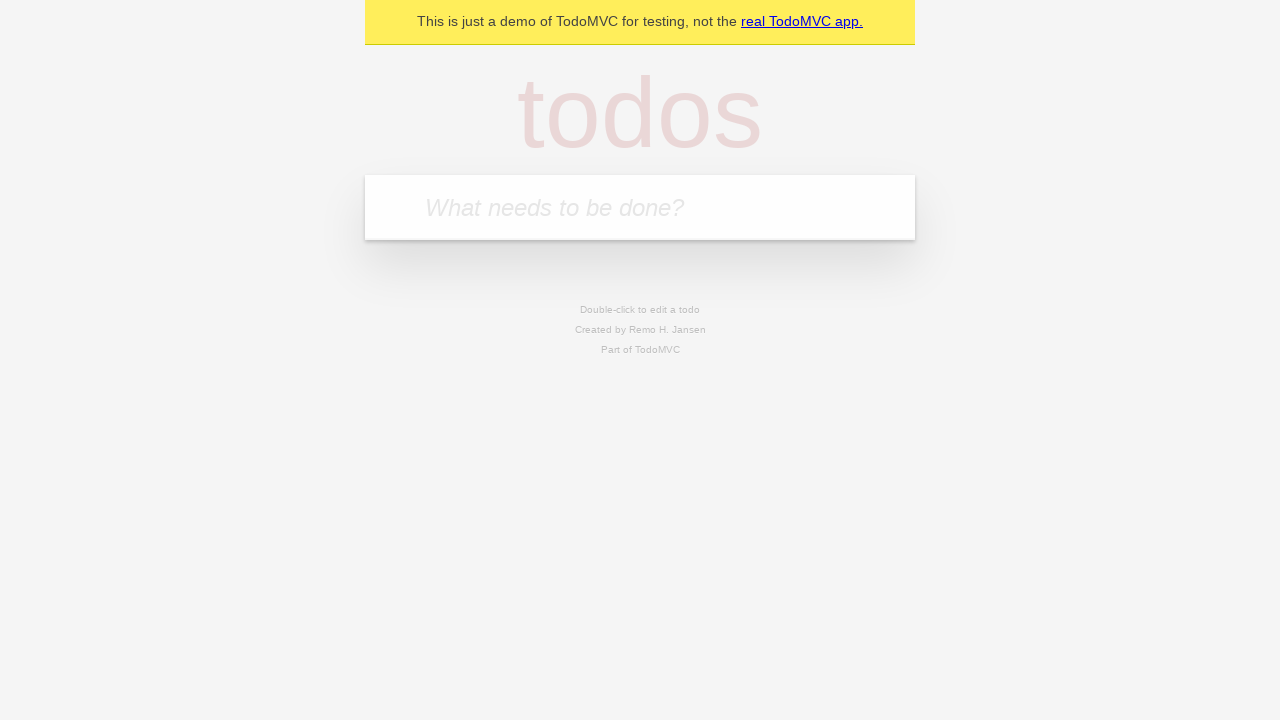

Filled input field with 'buy some cheese' on internal:attr=[placeholder="What needs to be done?"i]
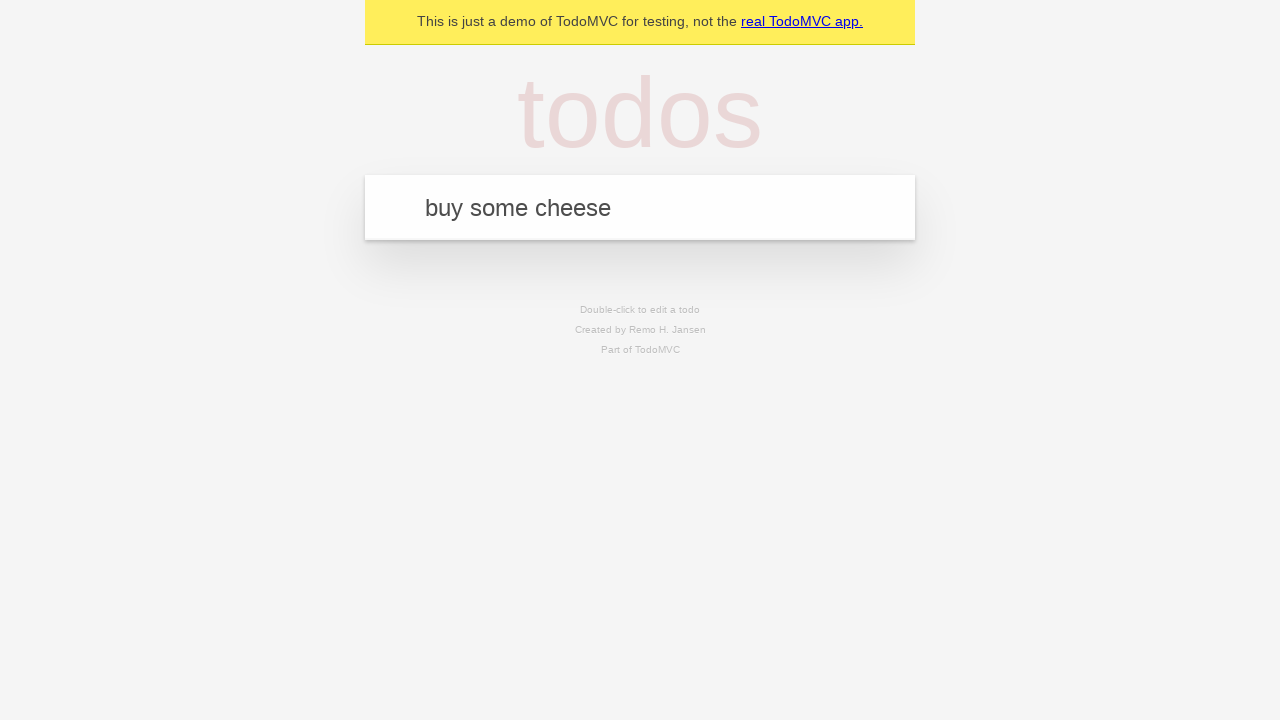

Pressed Enter to add first todo item on internal:attr=[placeholder="What needs to be done?"i]
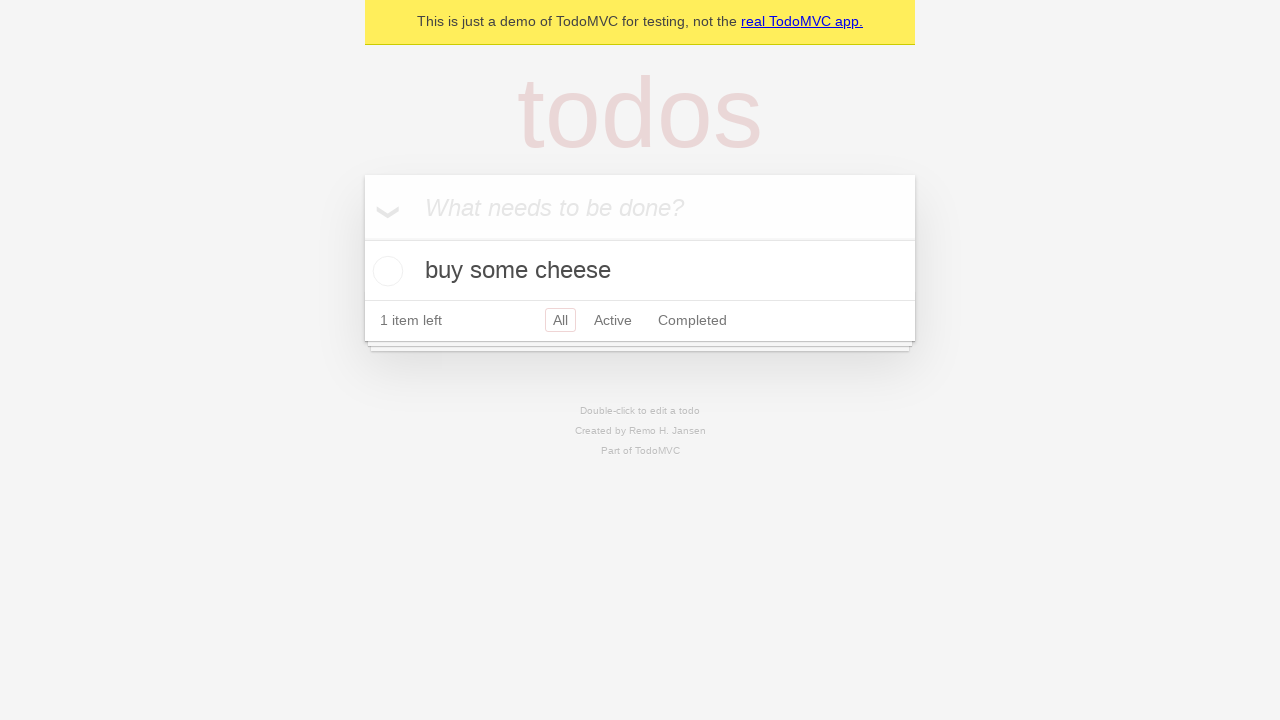

Filled input field with 'feed the cat' on internal:attr=[placeholder="What needs to be done?"i]
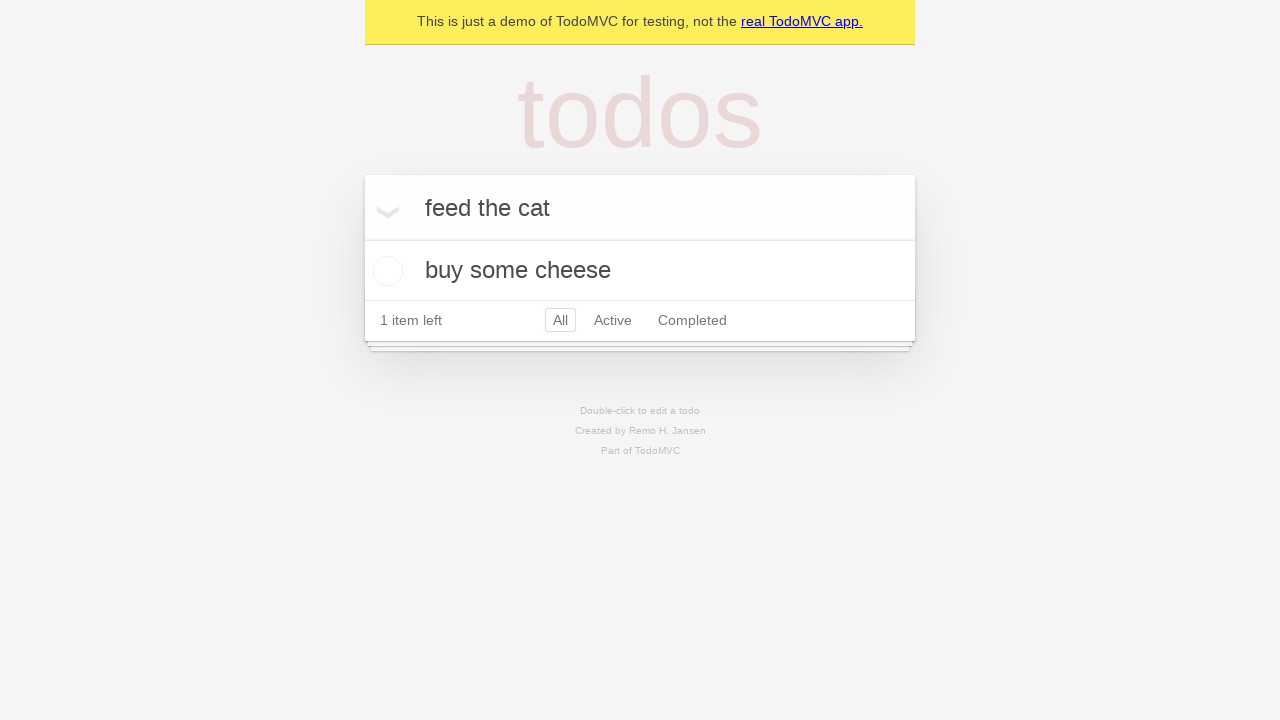

Pressed Enter to add second todo item on internal:attr=[placeholder="What needs to be done?"i]
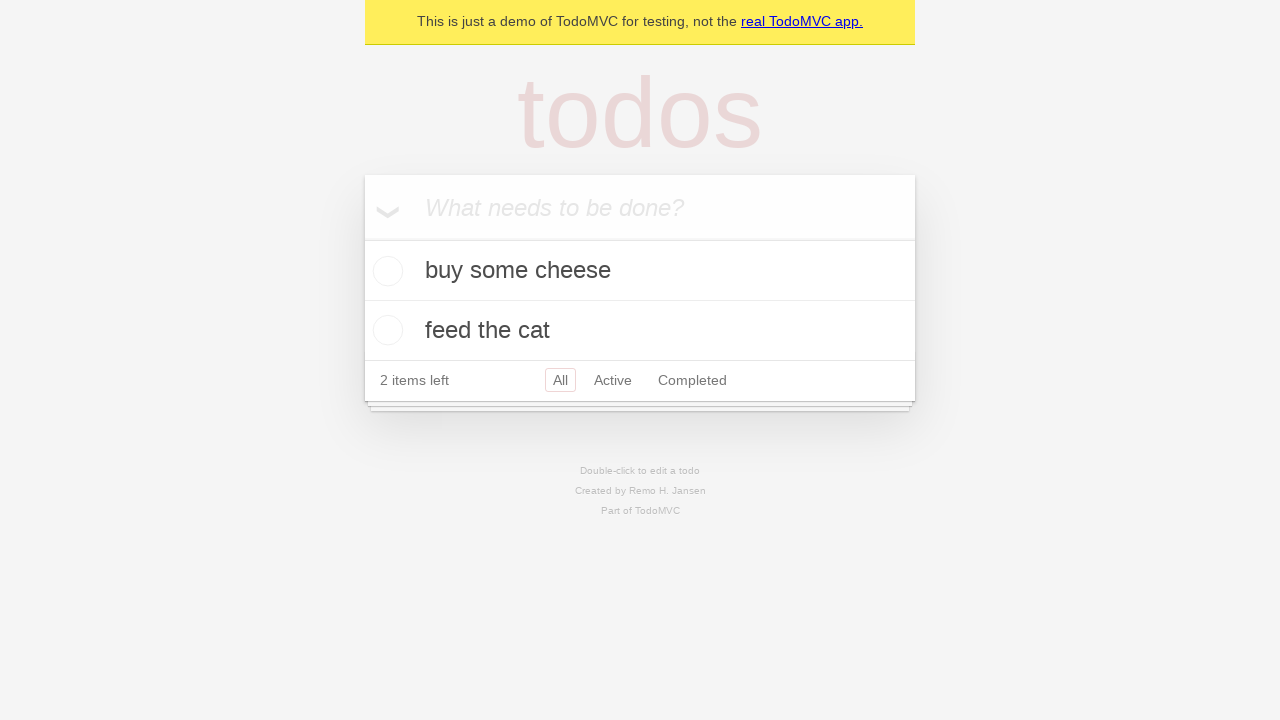

Filled input field with 'book a doctors appointment' on internal:attr=[placeholder="What needs to be done?"i]
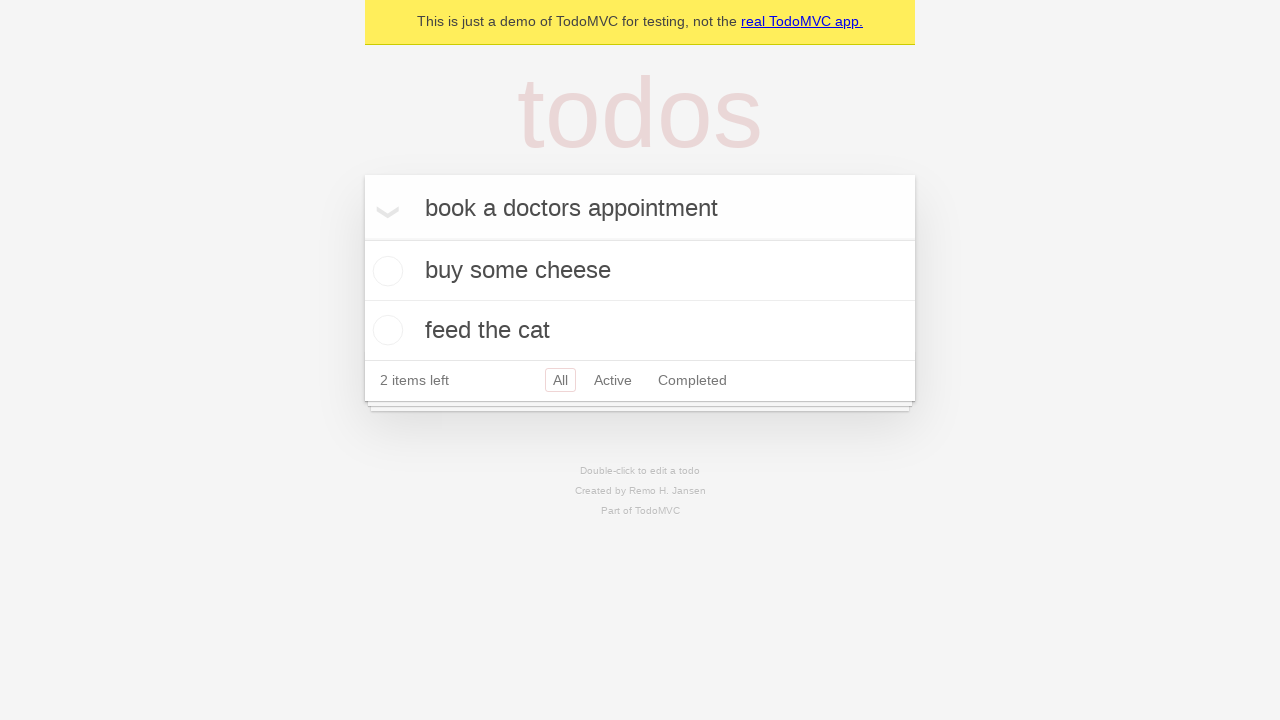

Pressed Enter to add third todo item on internal:attr=[placeholder="What needs to be done?"i]
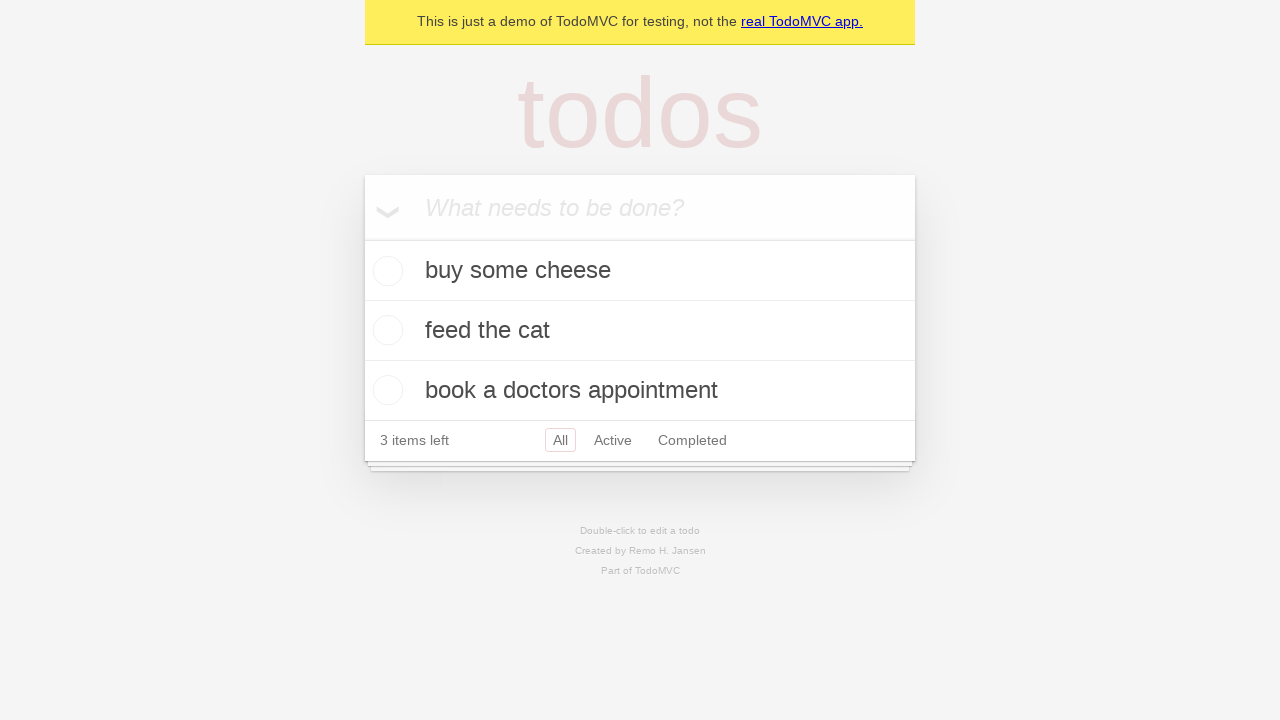

Clicked 'Mark all as complete' checkbox to toggle all items as completed at (362, 238) on internal:label="Mark all as complete"i
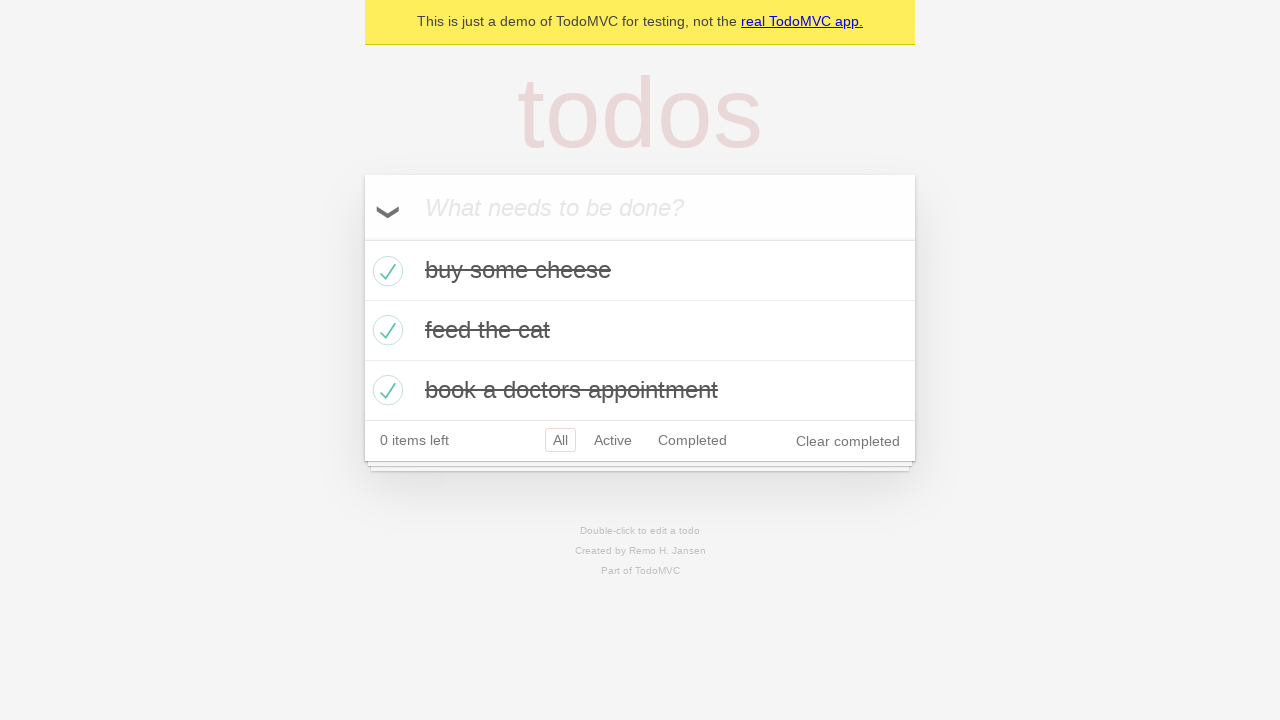

Verified all todo items are marked as completed
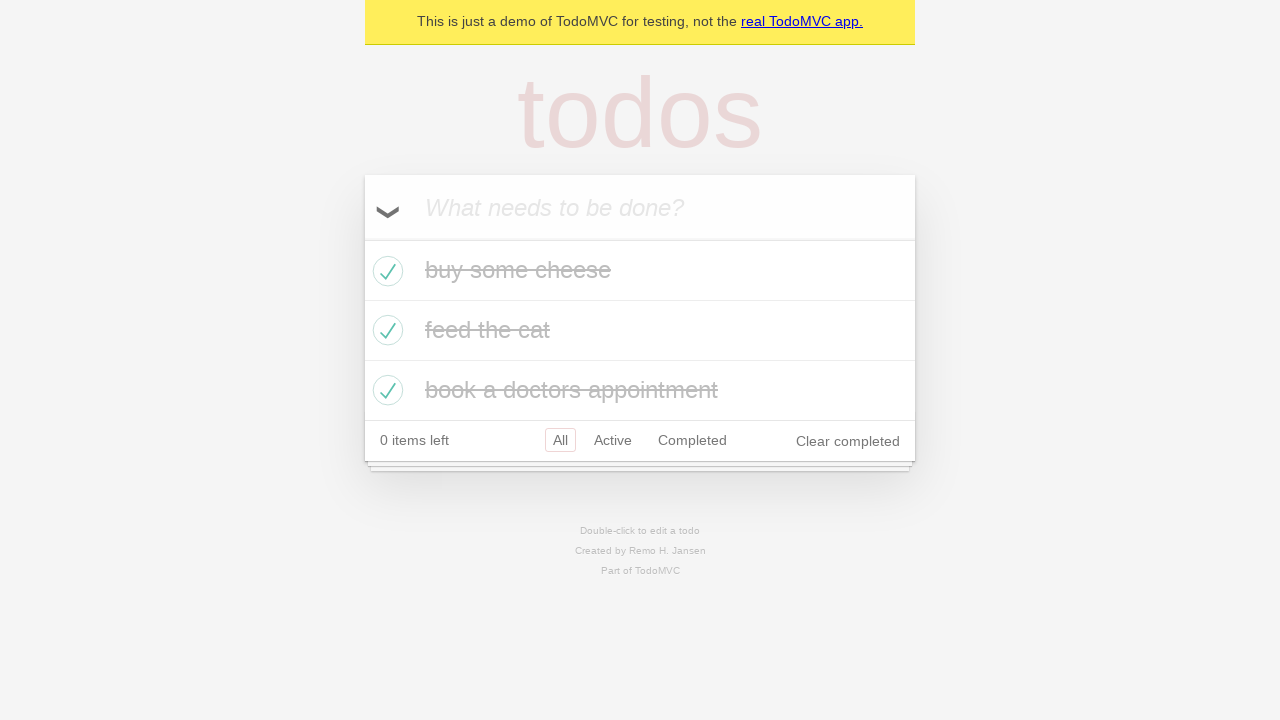

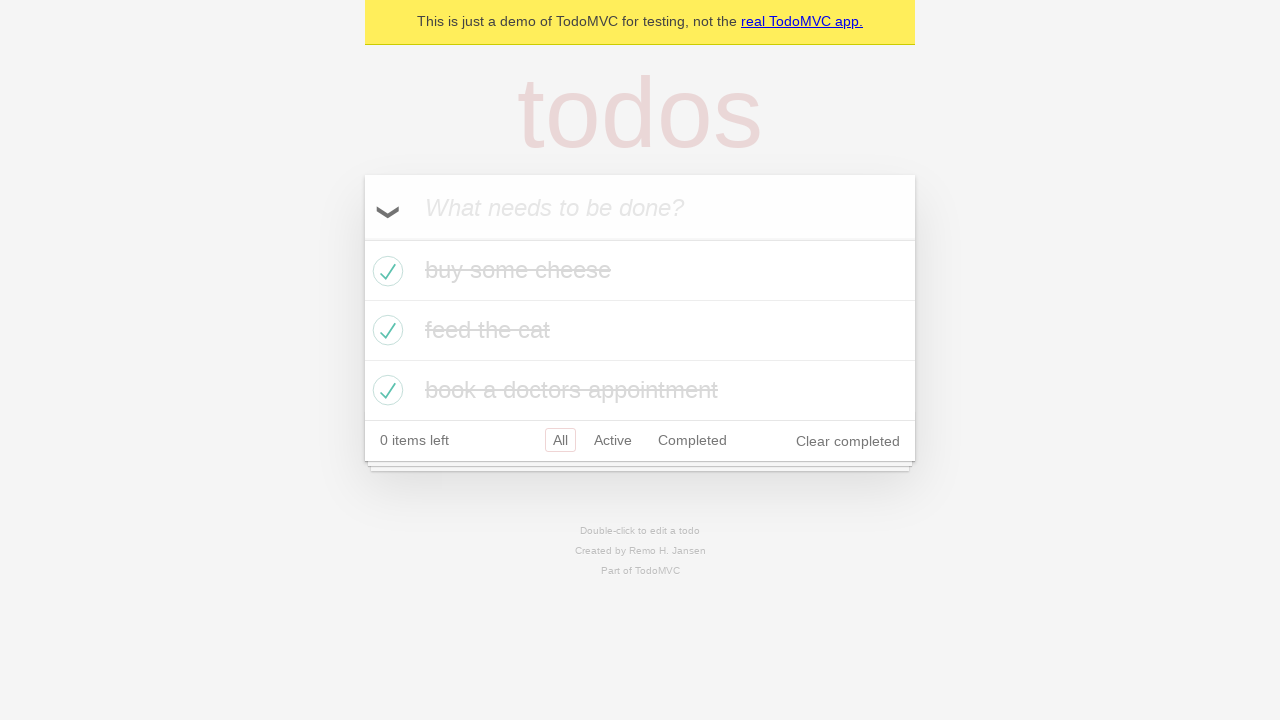